Tests the total calories counting functionality by adding multiple meal items with increasing calorie values and verifying the total sum is calculated correctly.

Starting URL: https://practice.expandtesting.com/tracalorie

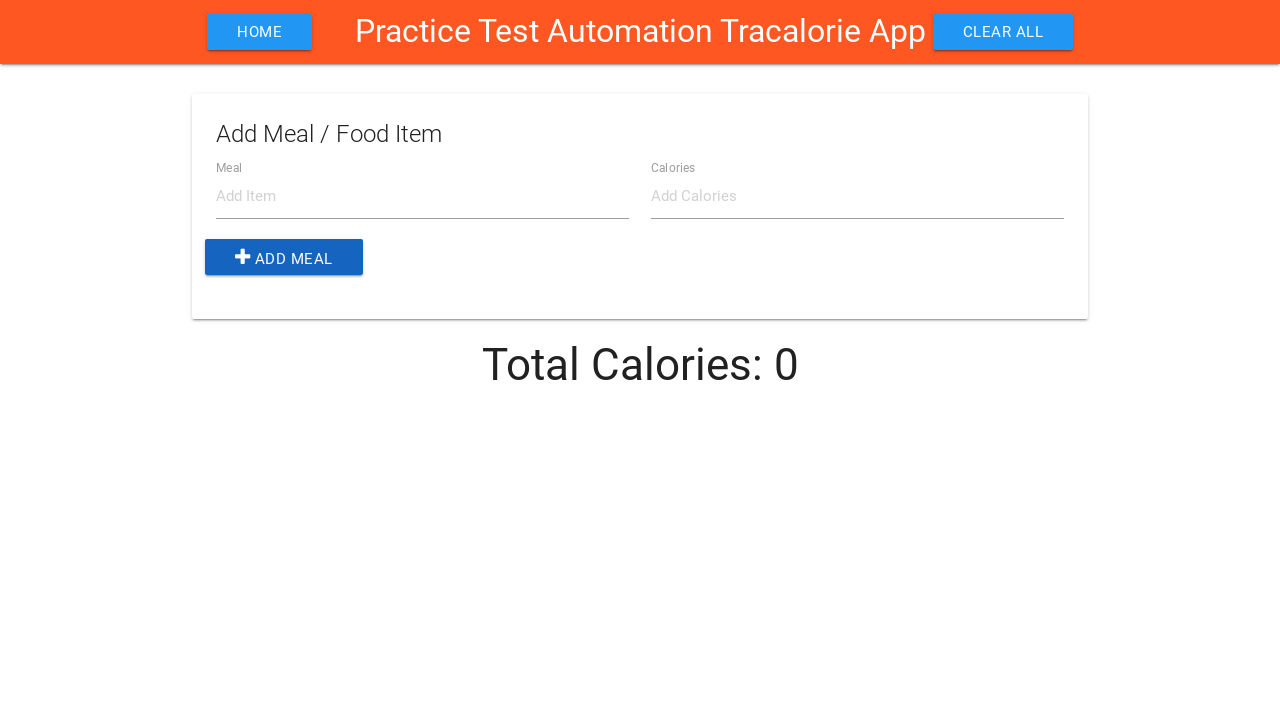

Filled item name field with 'Item1' on #item-name
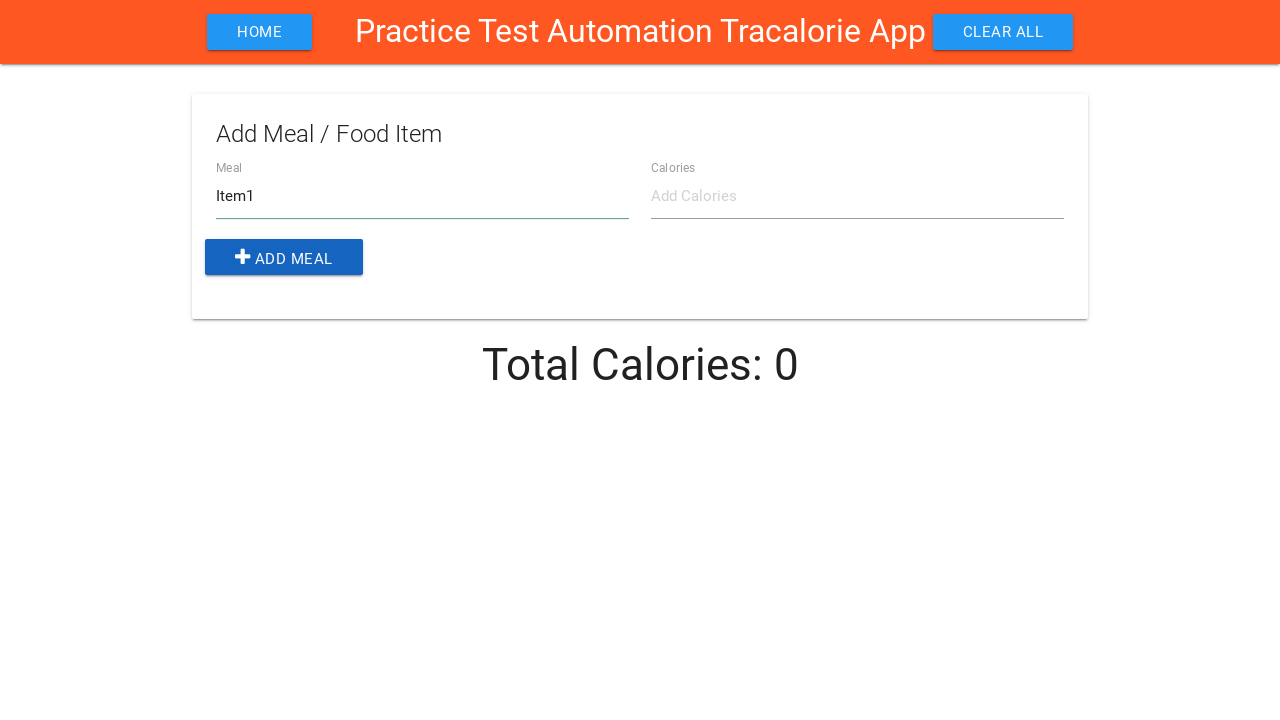

Filled calories field with '100' for Item1 on #item-calories
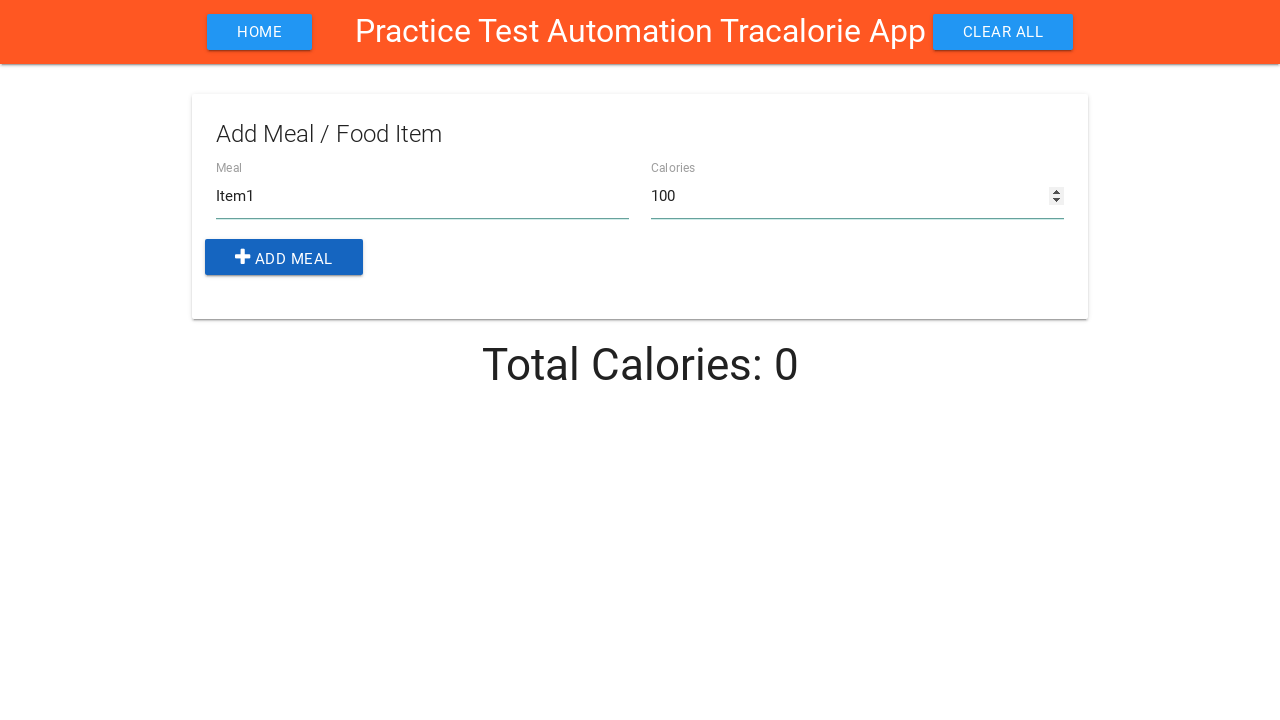

Clicked add button to add Item1 (100 calories) at (284, 257) on .add-btn
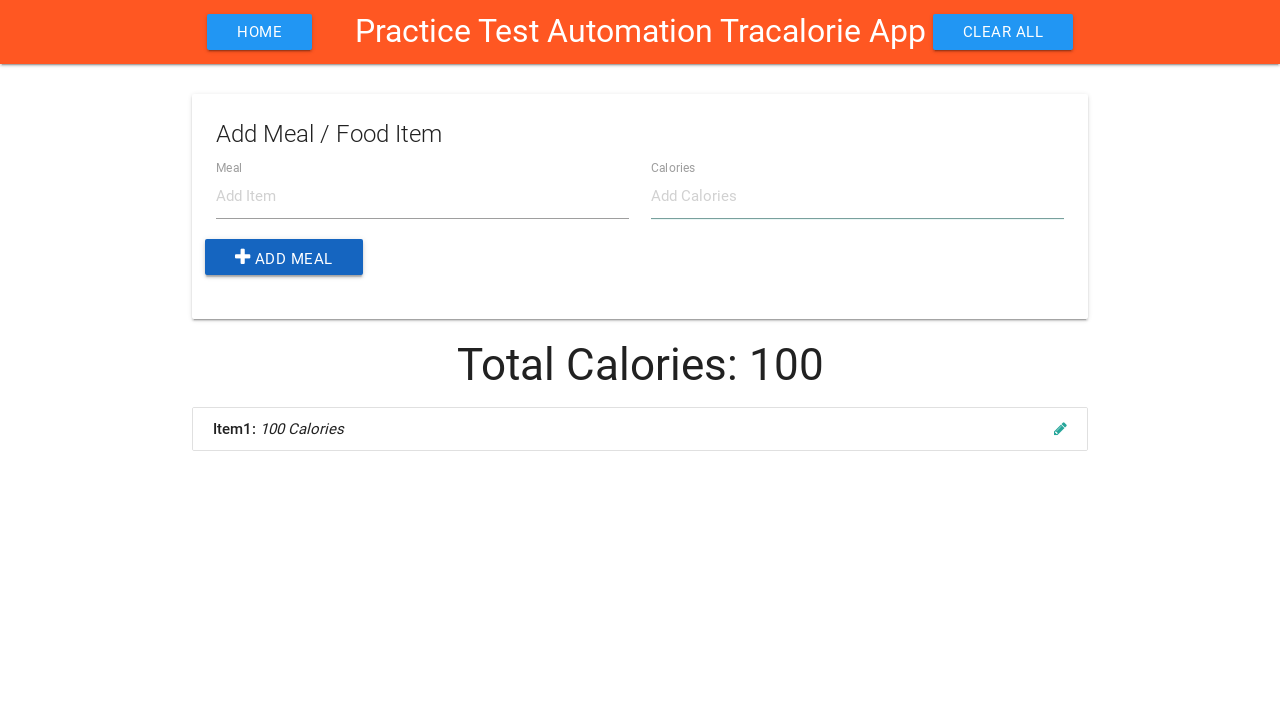

Filled item name field with 'Item2' on #item-name
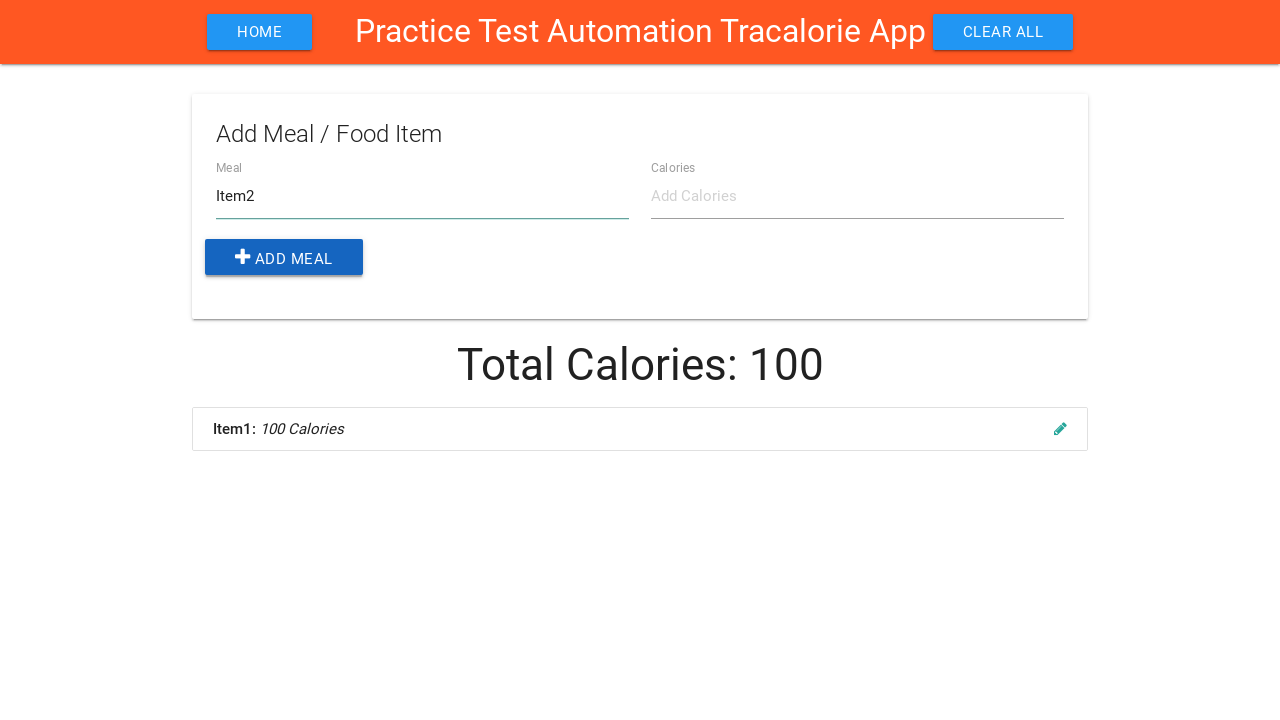

Filled calories field with '200' for Item2 on #item-calories
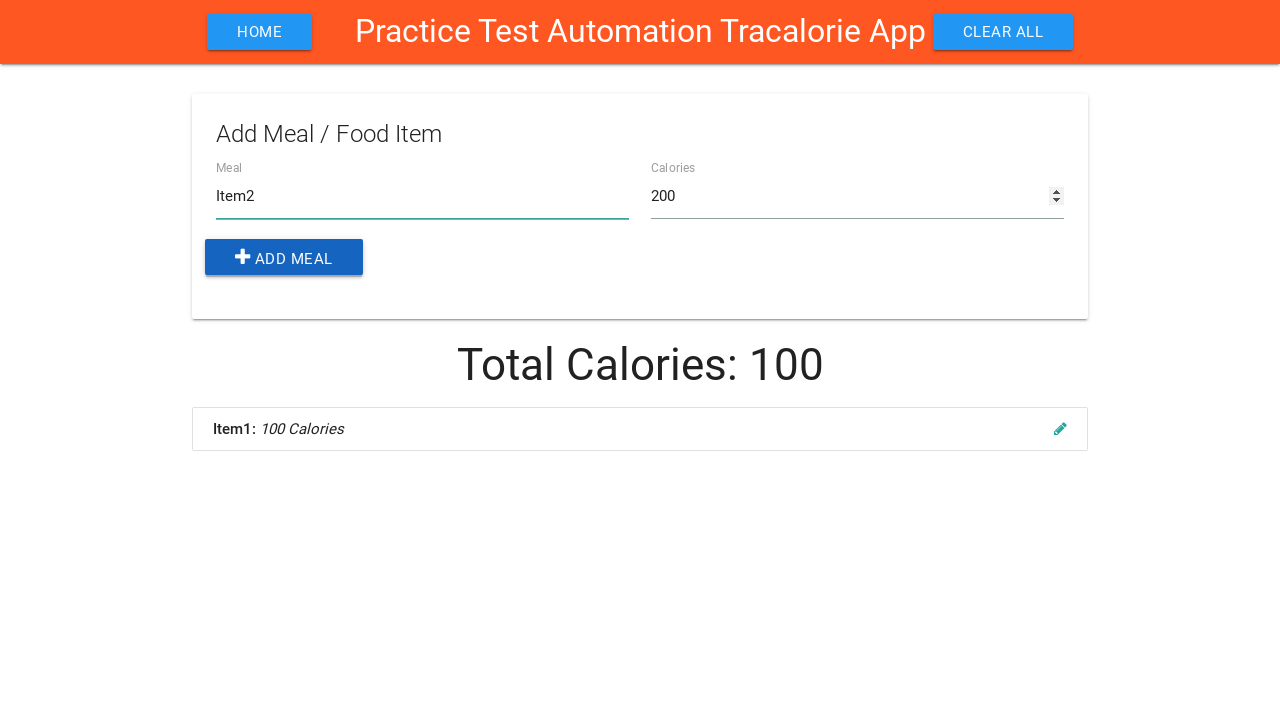

Clicked add button to add Item2 (200 calories) at (284, 257) on .add-btn
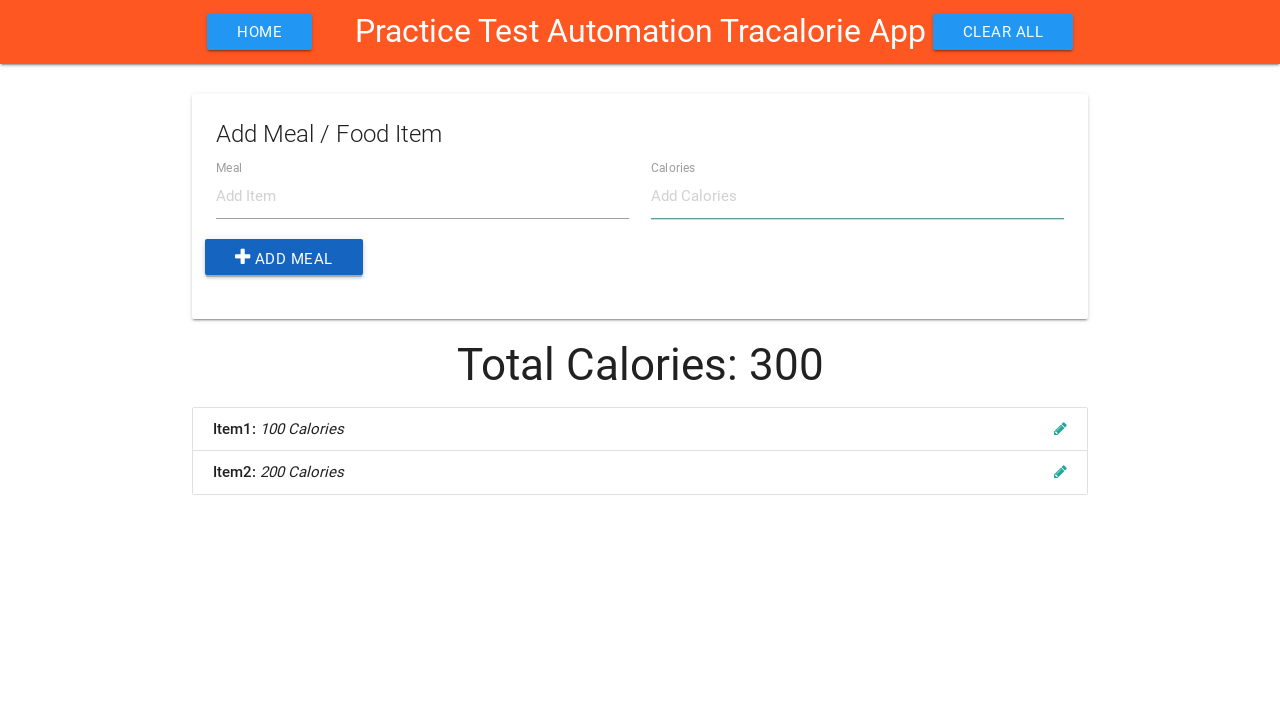

Filled item name field with 'Item3' on #item-name
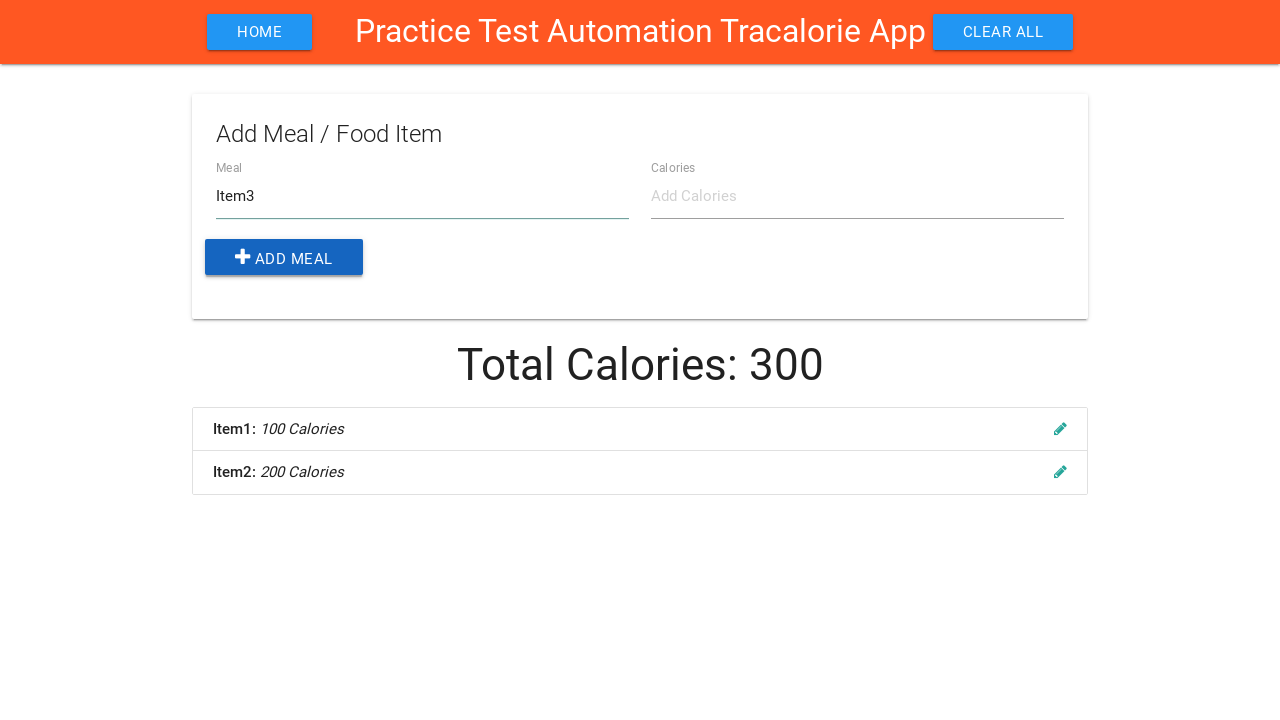

Filled calories field with '300' for Item3 on #item-calories
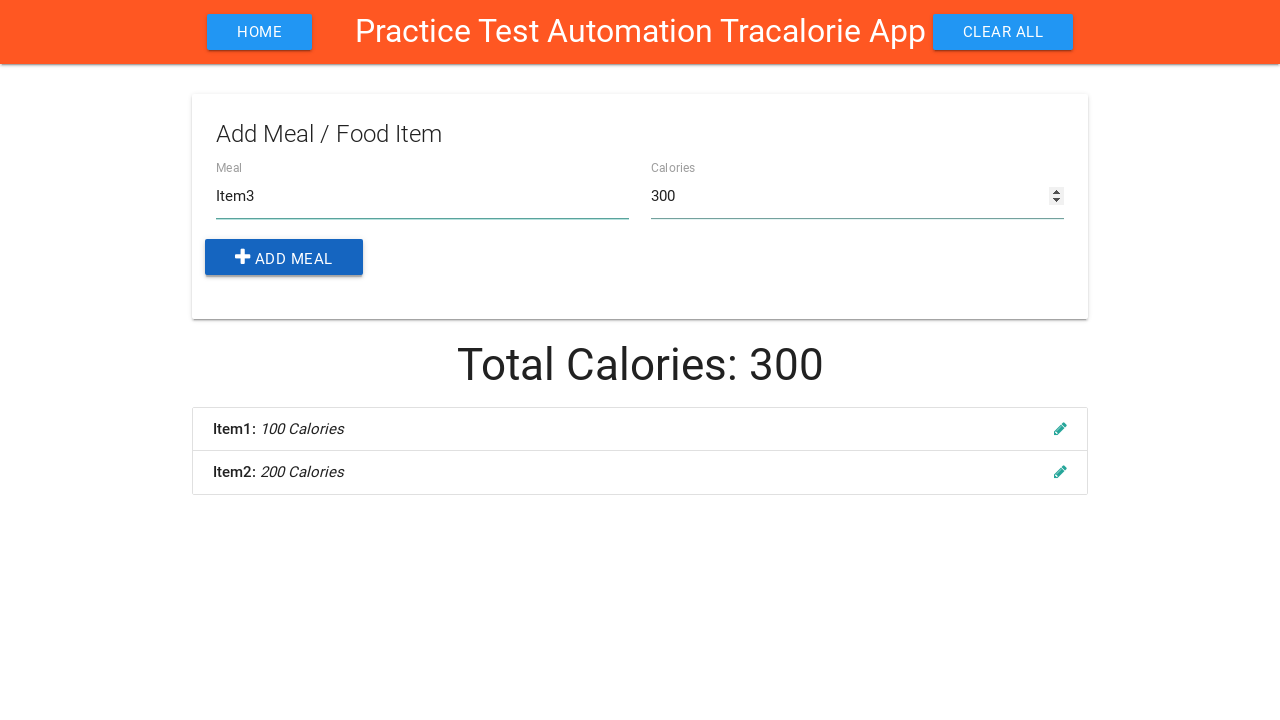

Clicked add button to add Item3 (300 calories) at (284, 257) on .add-btn
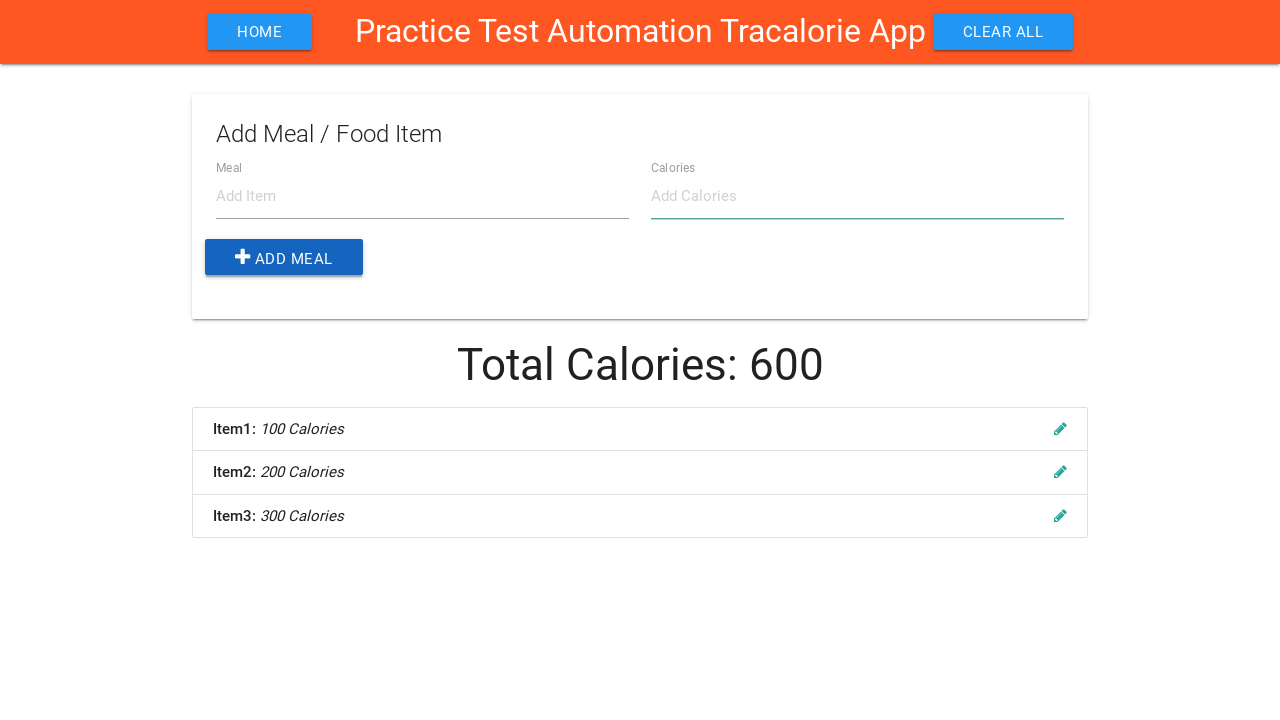

Filled item name field with 'Item4' on #item-name
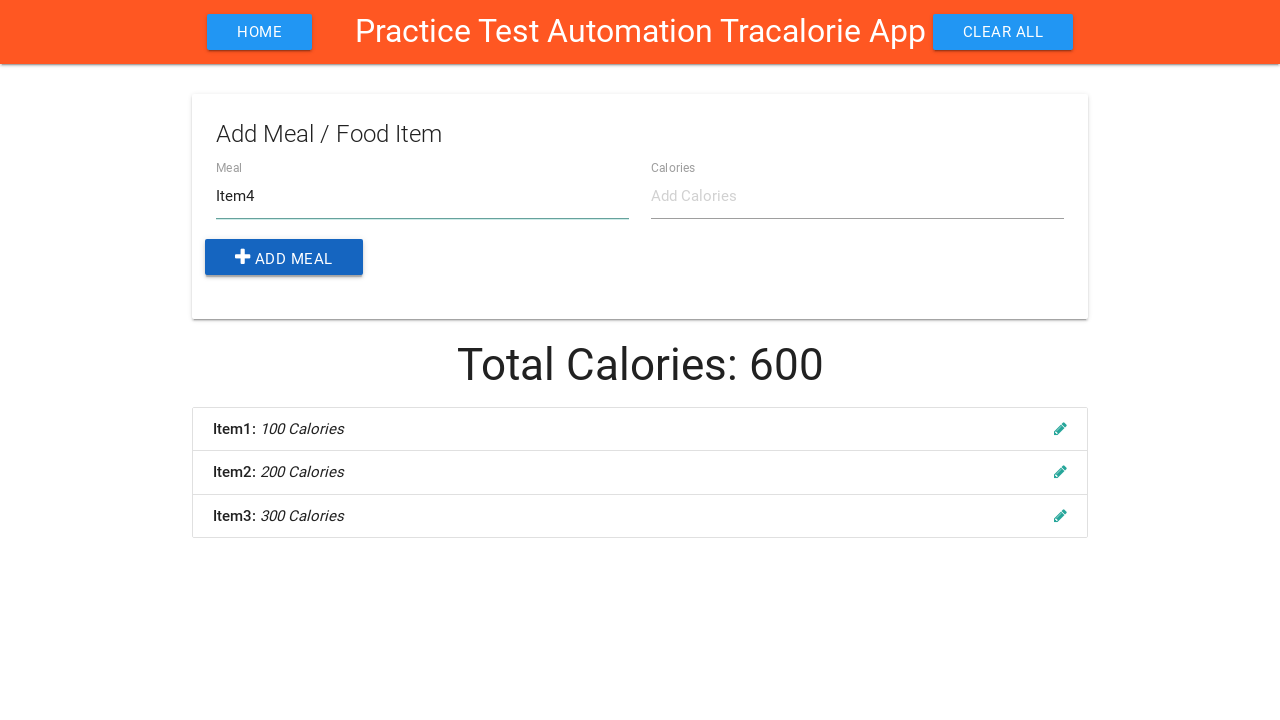

Filled calories field with '400' for Item4 on #item-calories
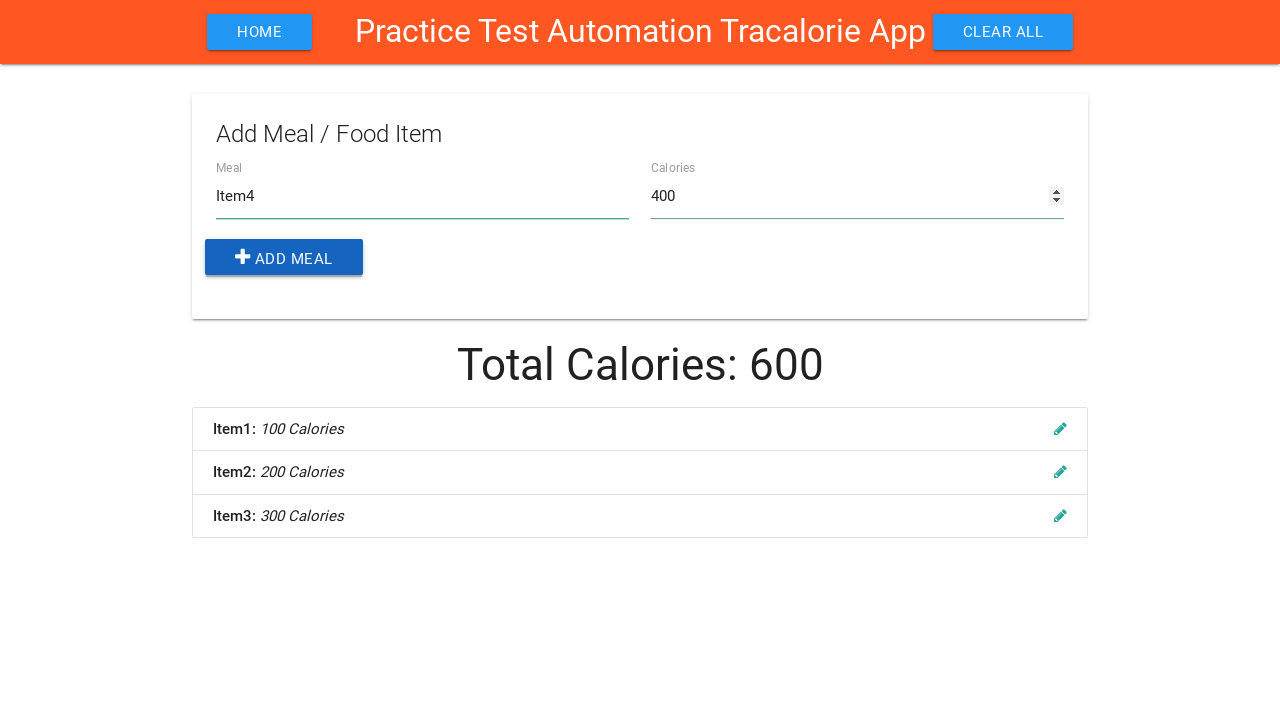

Clicked add button to add Item4 (400 calories) at (284, 257) on .add-btn
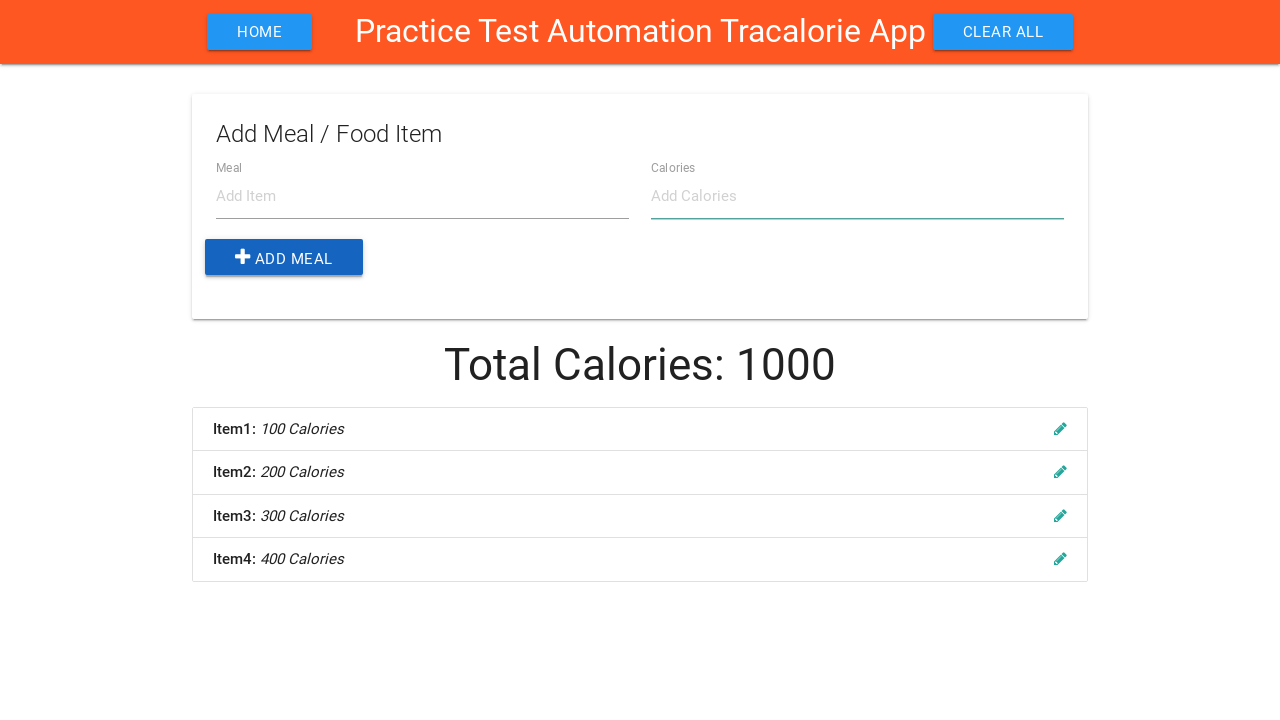

Total calories element loaded on page
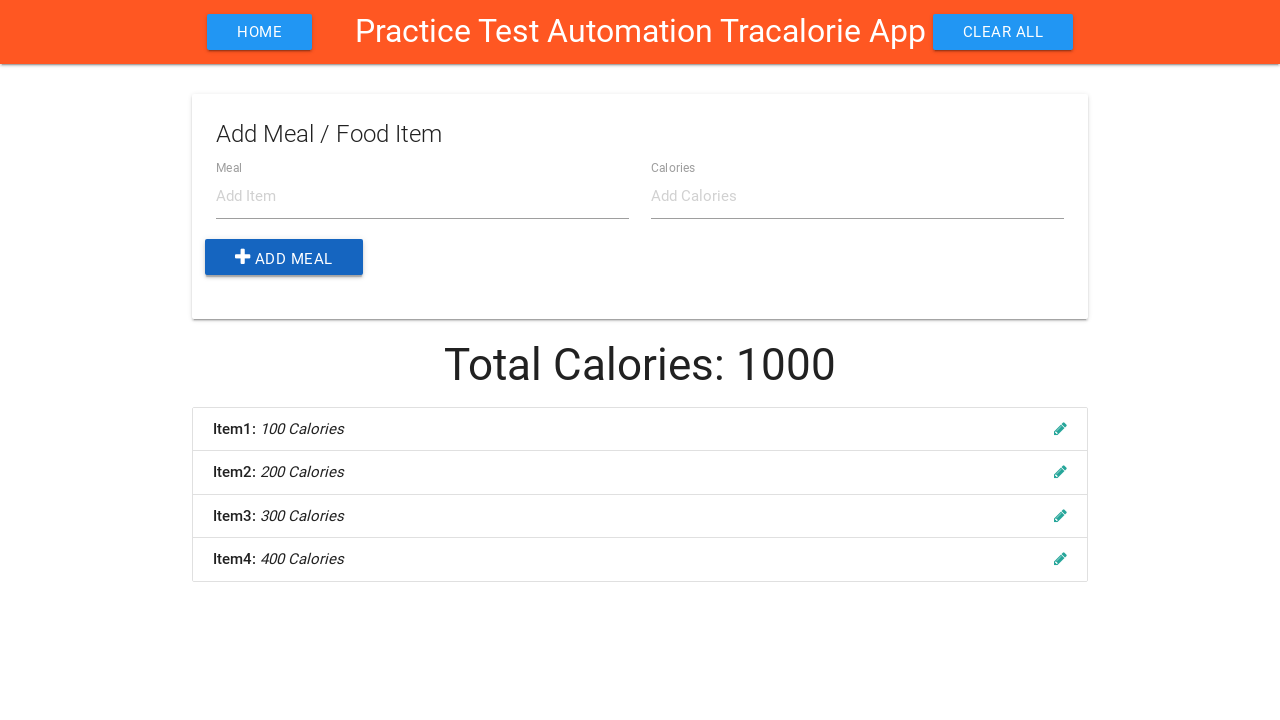

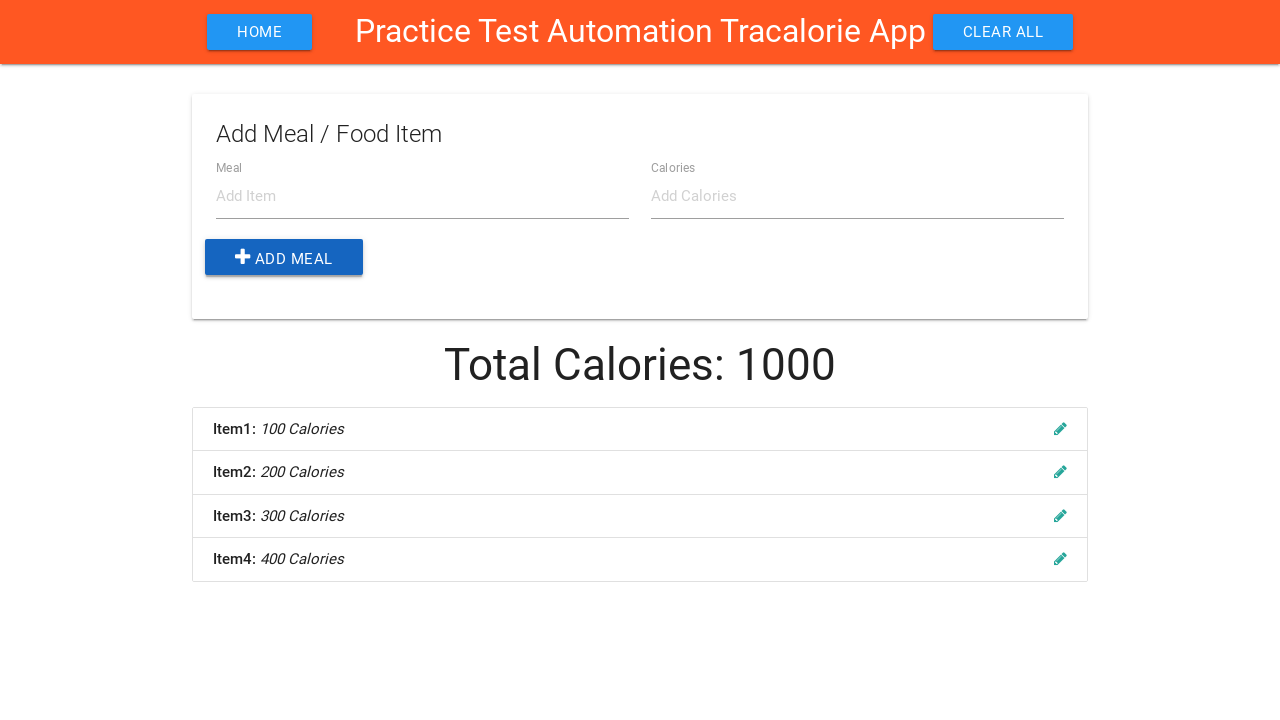